Navigates to a demo e-commerce site and verifies that product listings are loaded and displayed on the page.

Starting URL: https://www.demoblaze.com/index.html

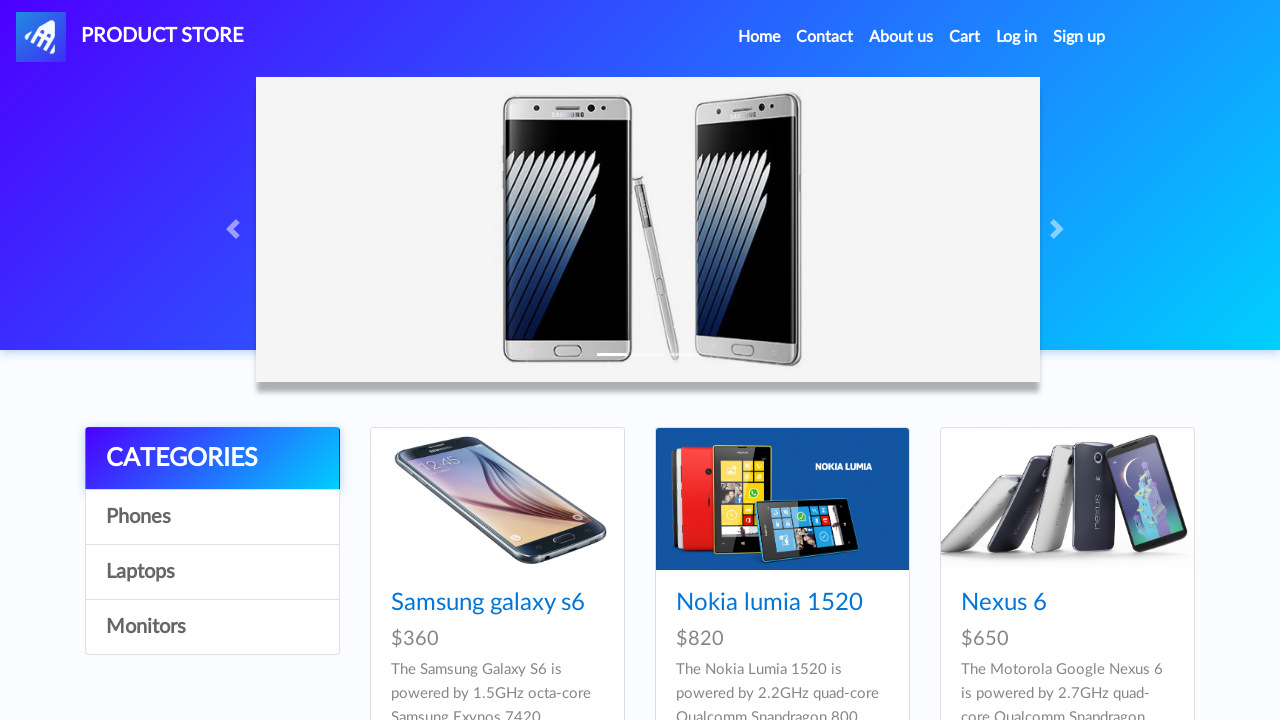

Navigated to DemoBlaze e-commerce site
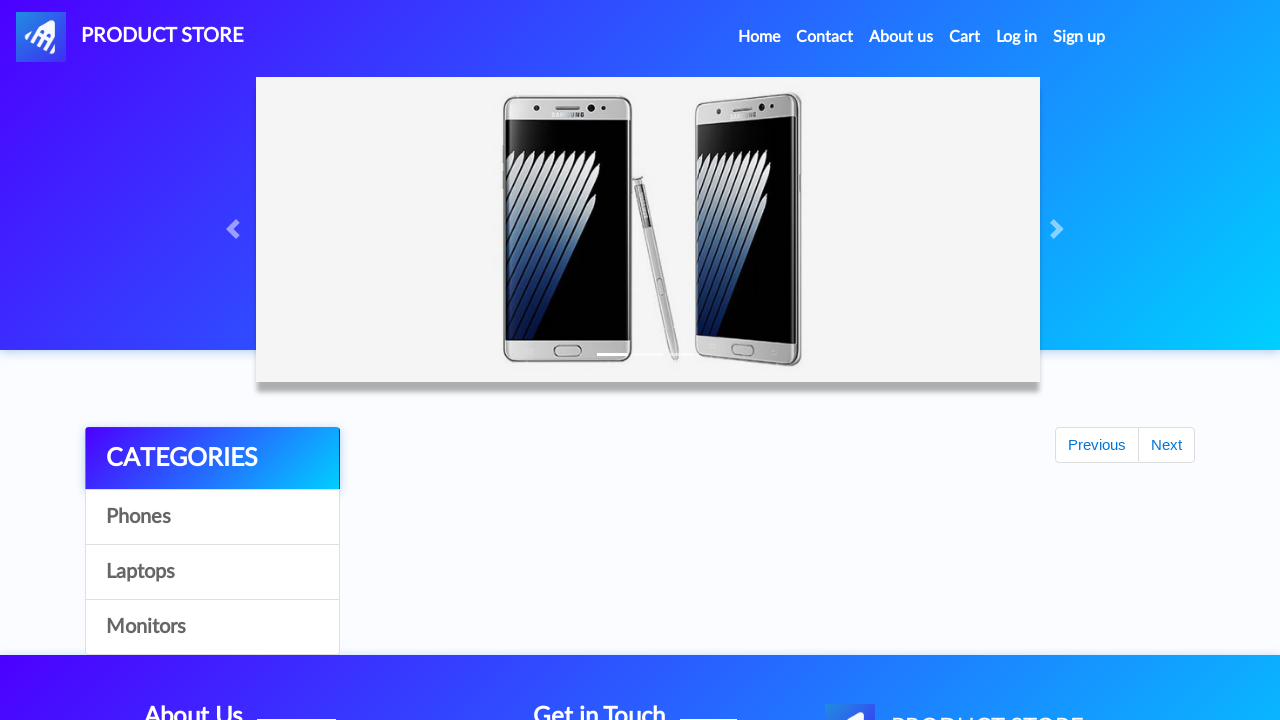

Product listings selector loaded
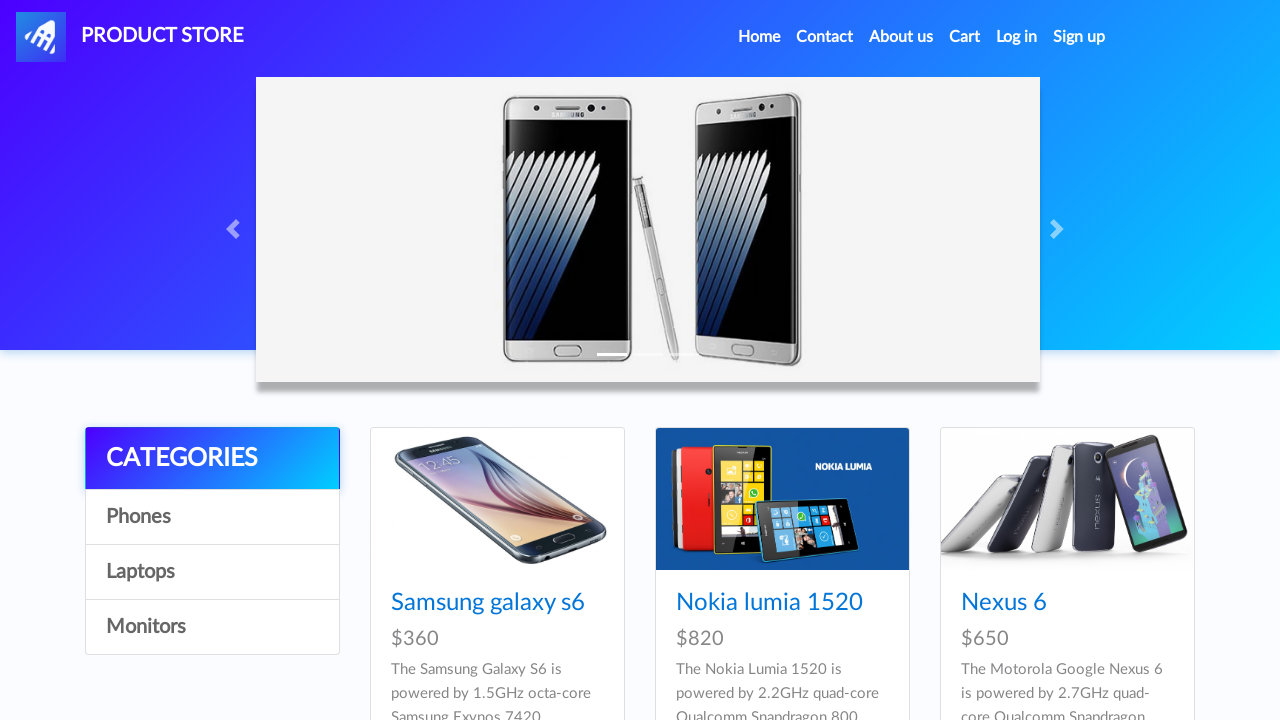

Located all product elements - found 9 products
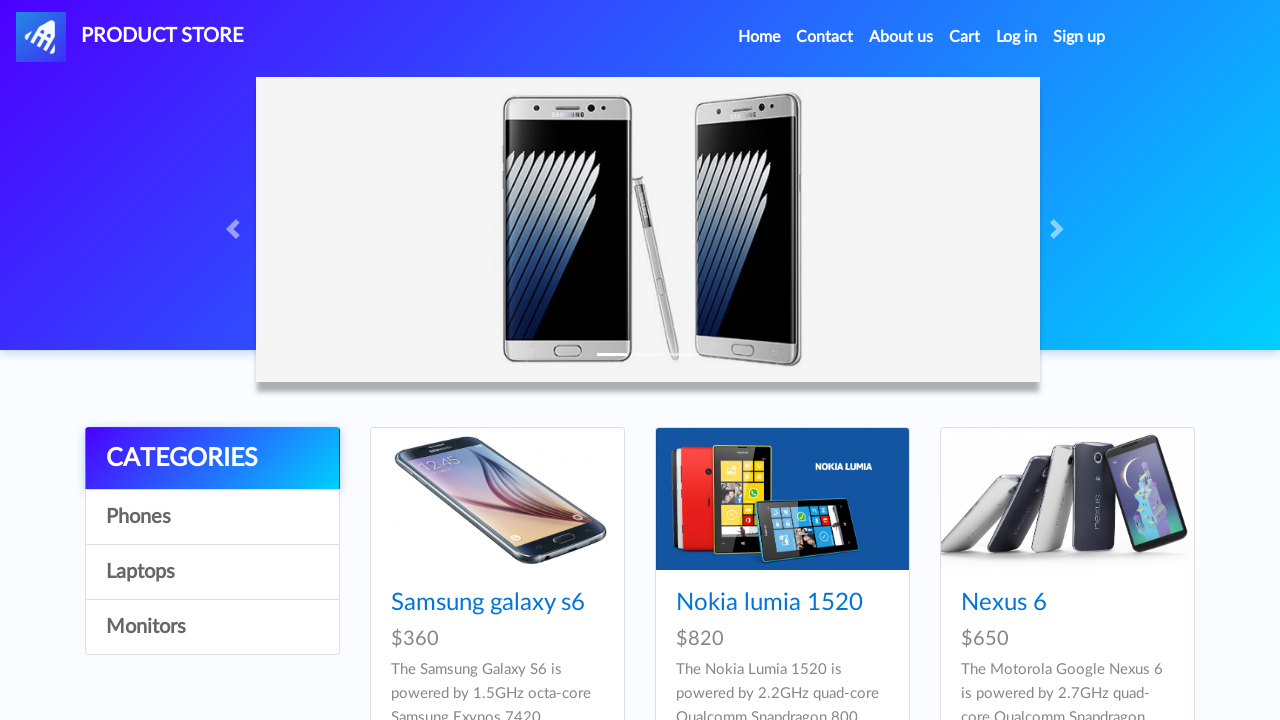

Verified that at least one product is displayed
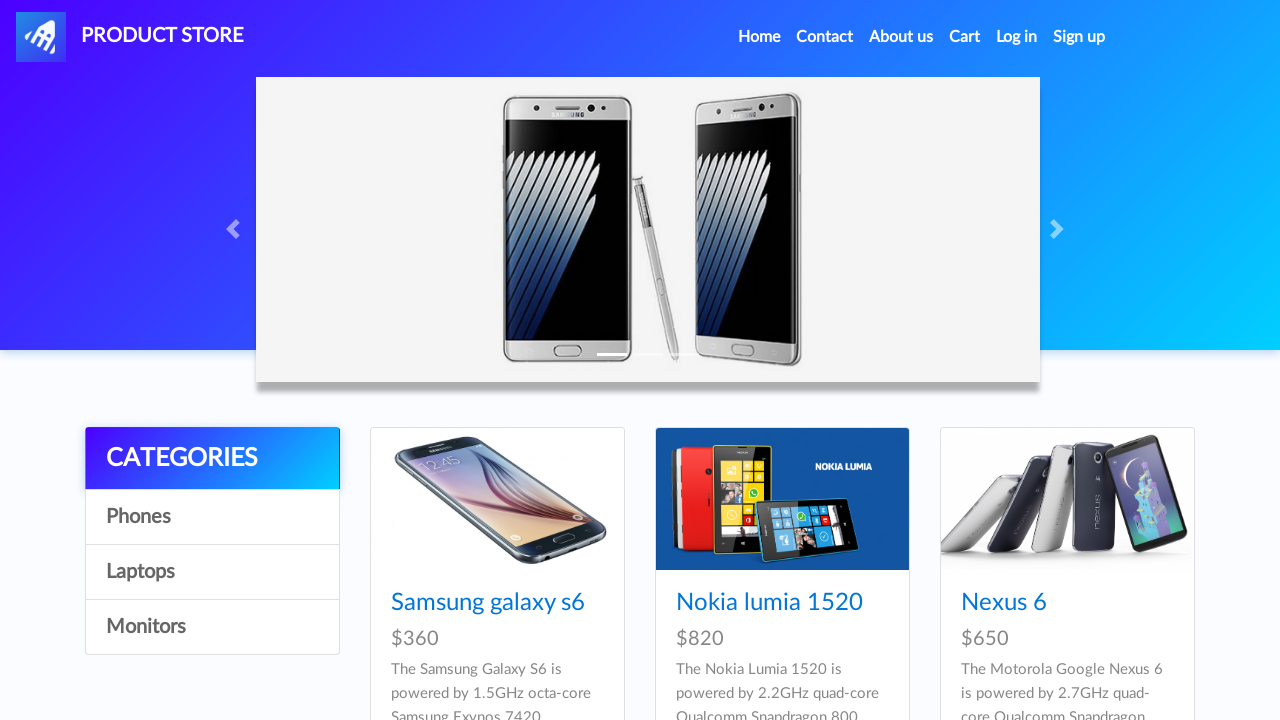

Clicked on the first product listing at (488, 603) on xpath=//div//h4//a >> nth=0
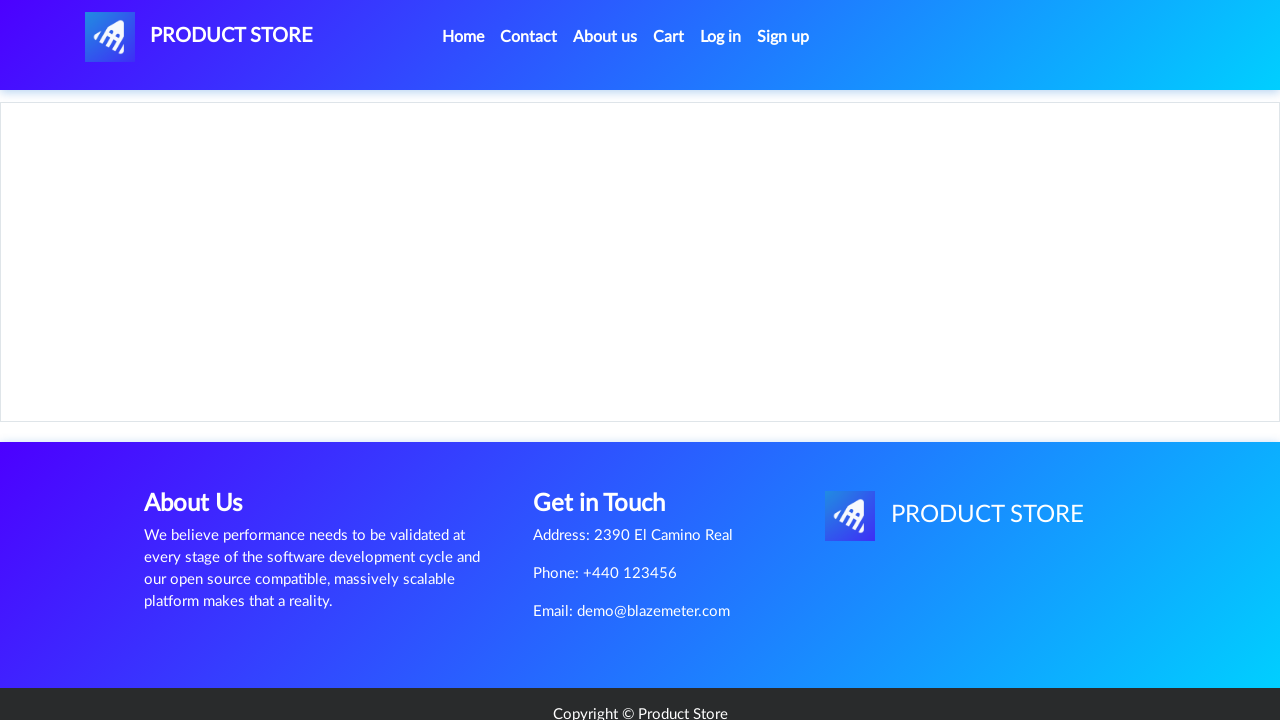

Product detail page loaded successfully
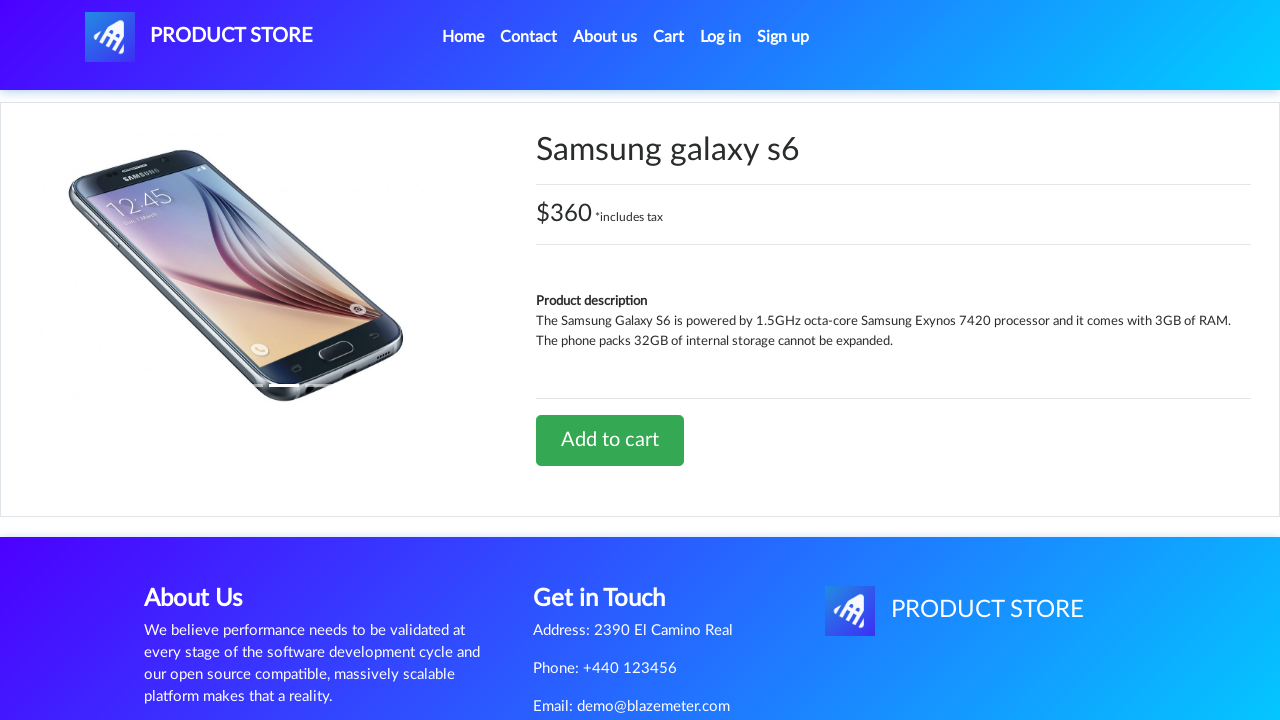

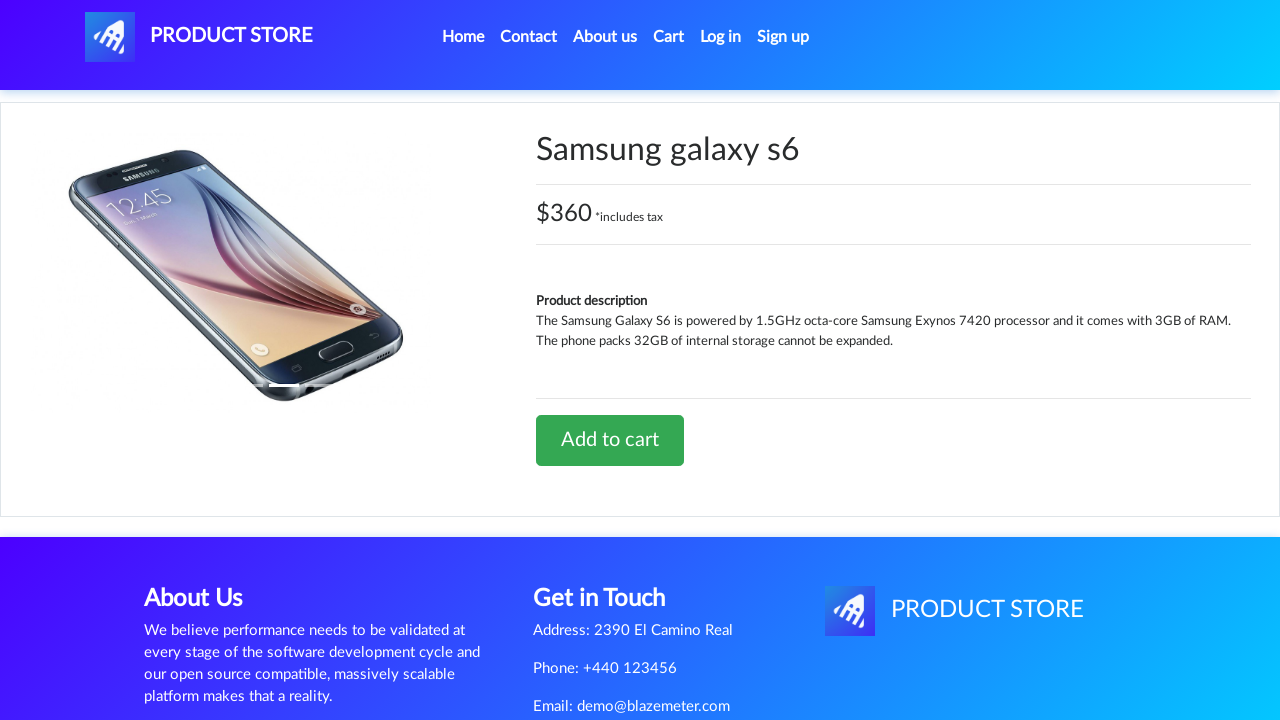